Tests tooltip functionality by hovering over an input field and verifying the tooltip text appears

Starting URL: https://automationfc.github.io/jquery-tooltip/

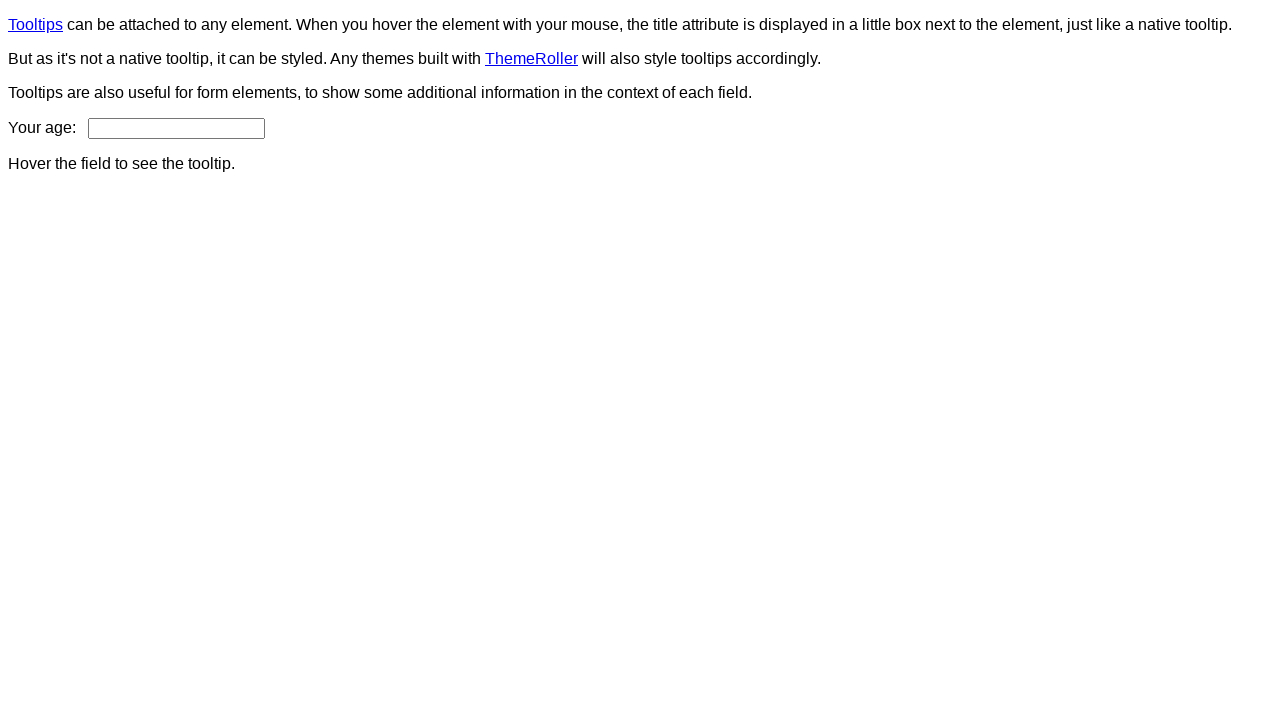

Hovered over age input field to trigger tooltip at (176, 128) on input#age
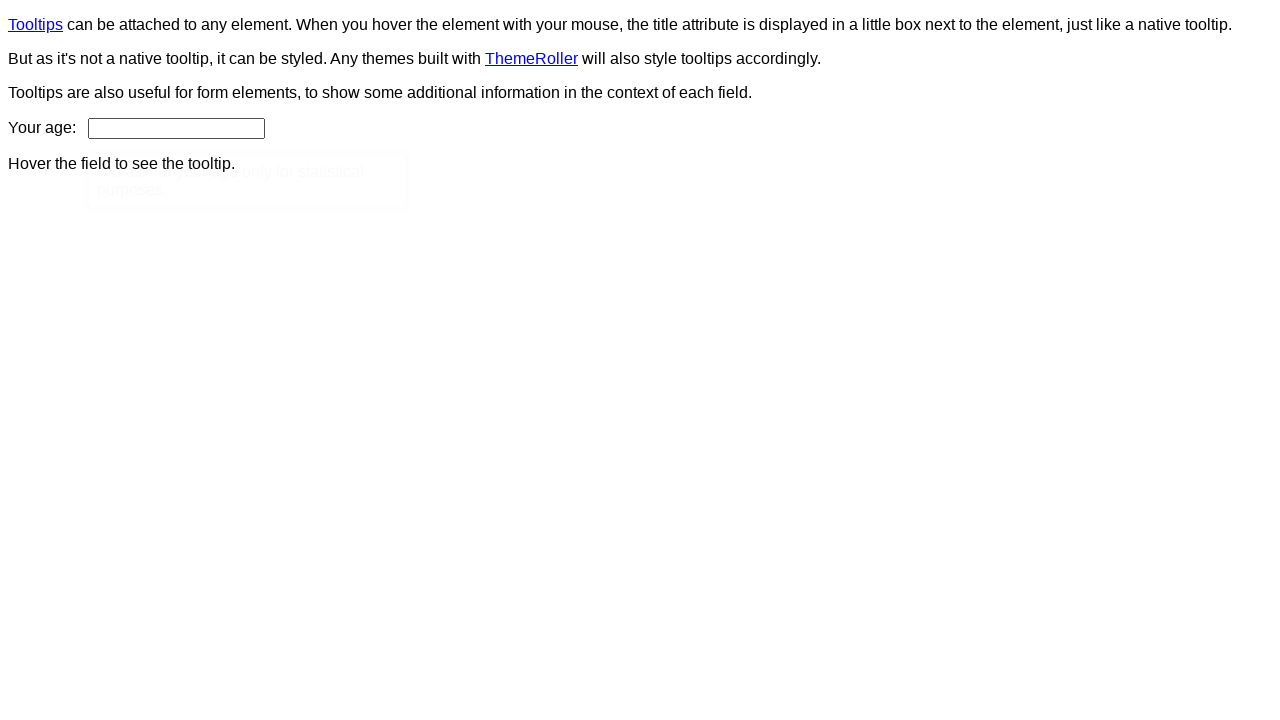

Retrieved tooltip text content
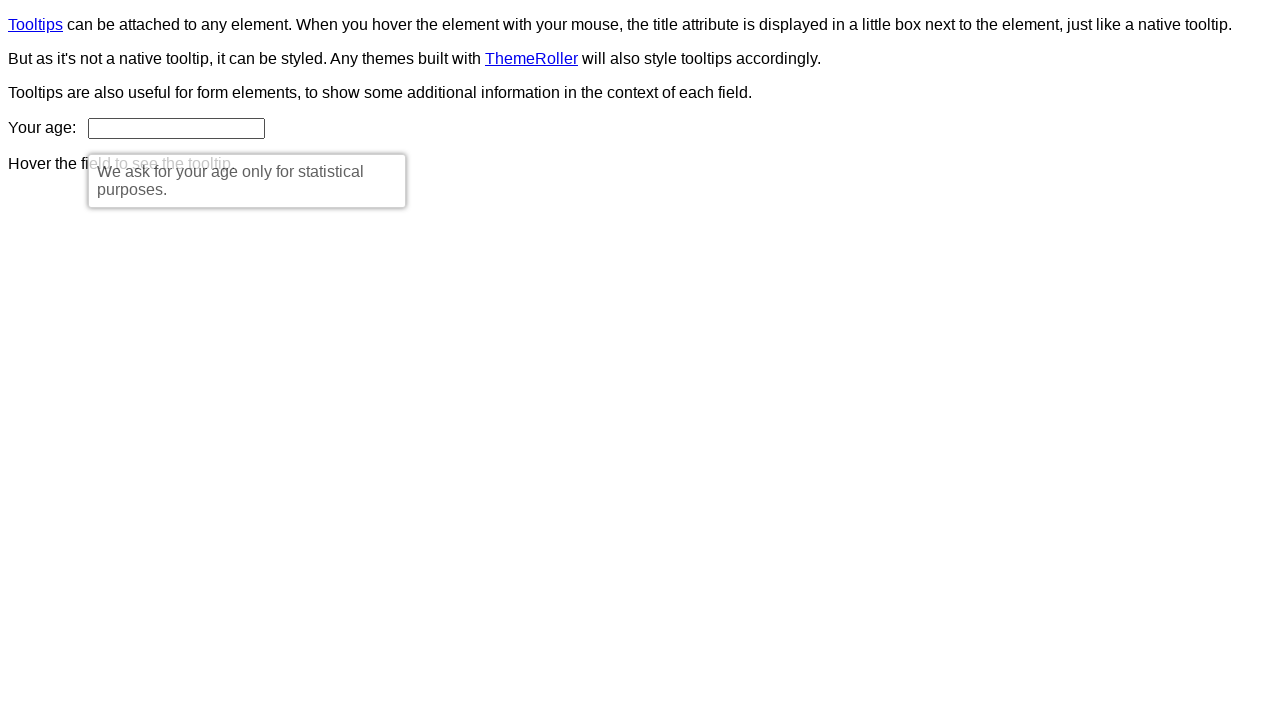

Verified tooltip text matches expected content: 'We ask for your age only for statistical purposes.'
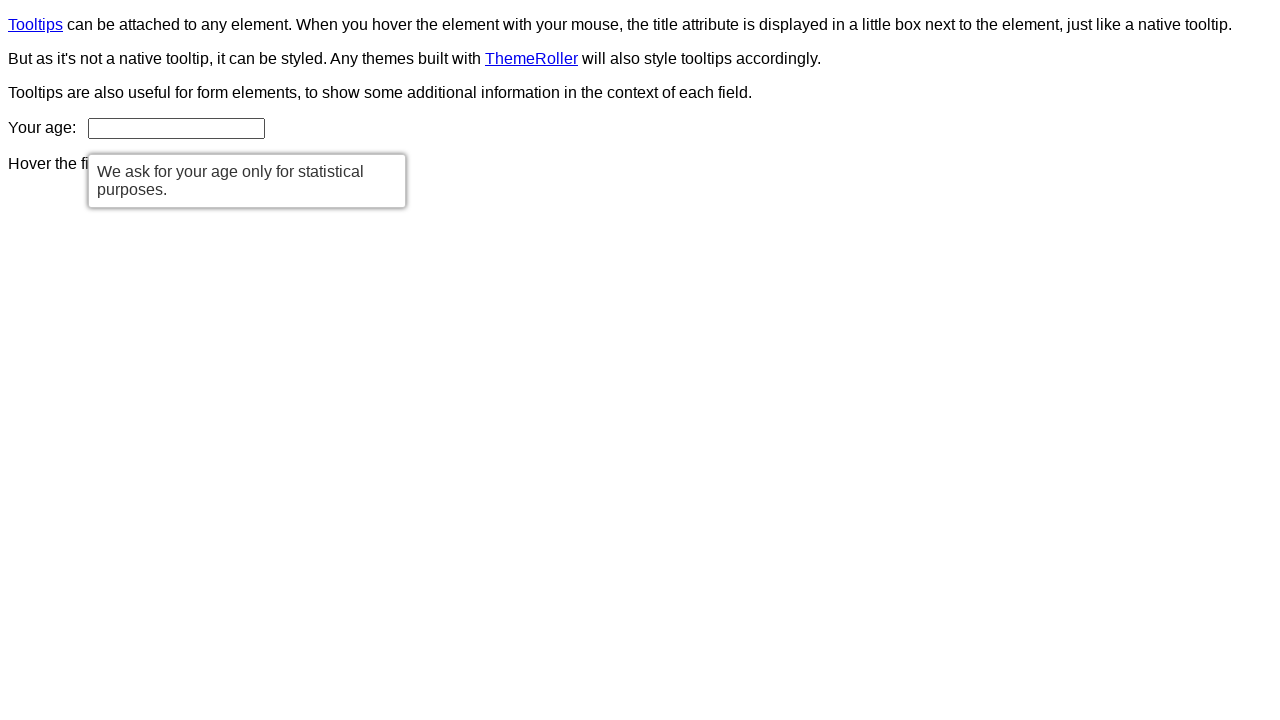

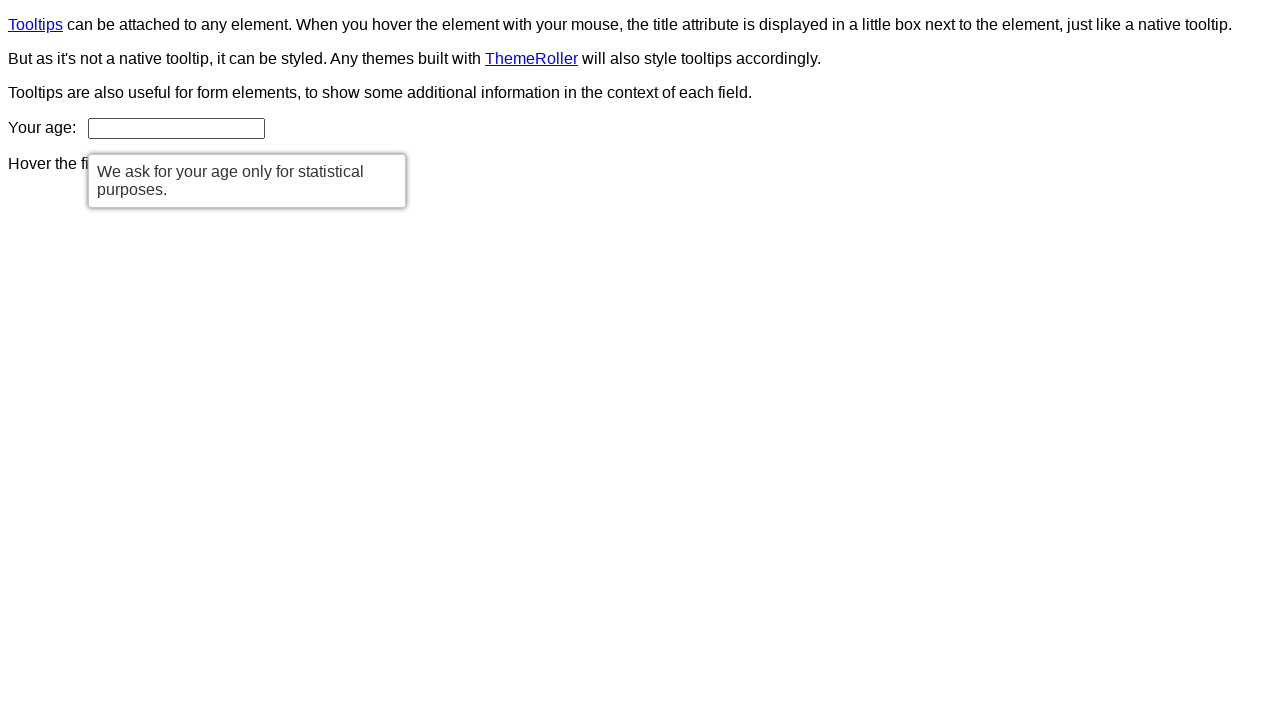